Tests keyboard key press functionality by sending a space key to an input element and verifying the displayed result text shows the correct key was pressed.

Starting URL: http://the-internet.herokuapp.com/key_presses

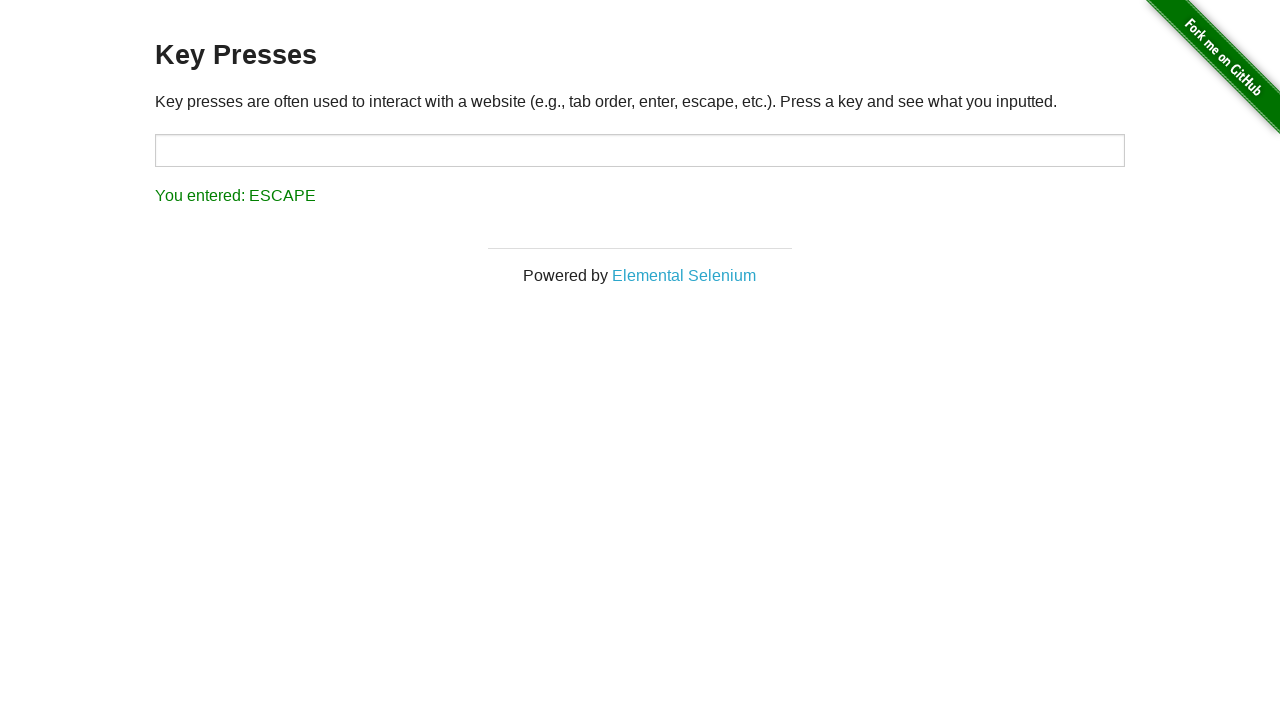

Pressed Space key on target input element on #target
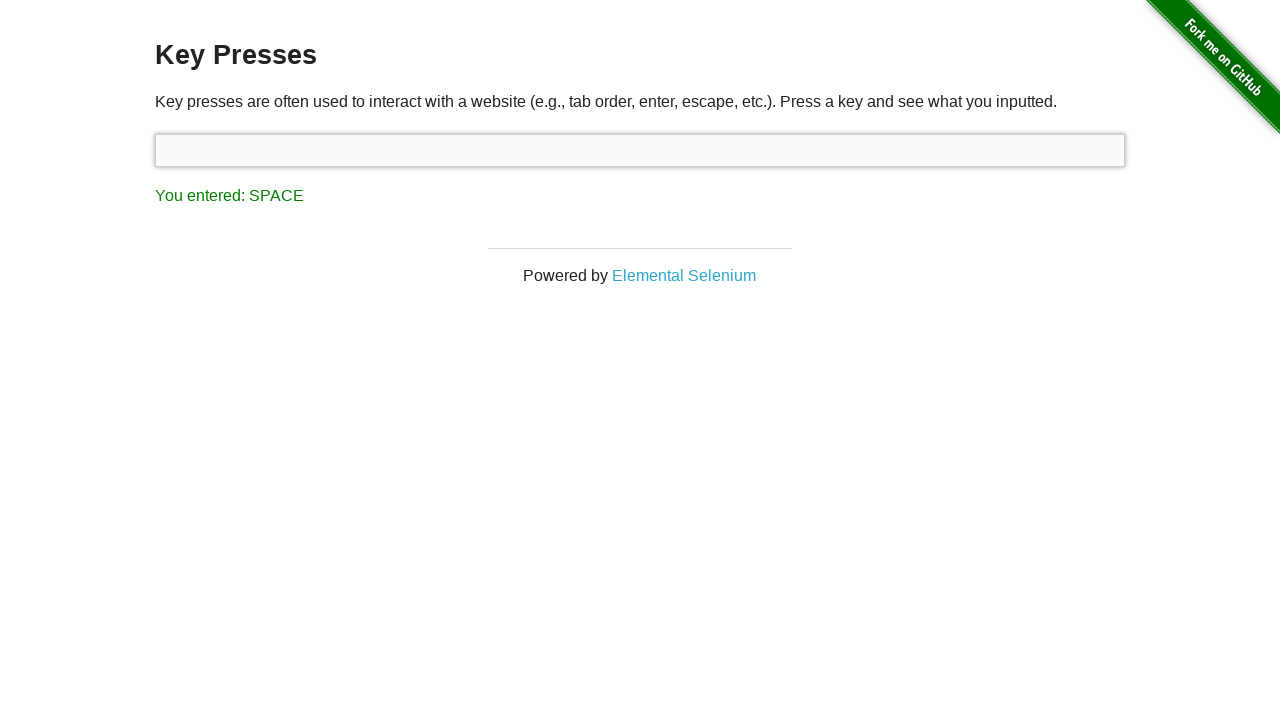

Result element loaded after Space key press
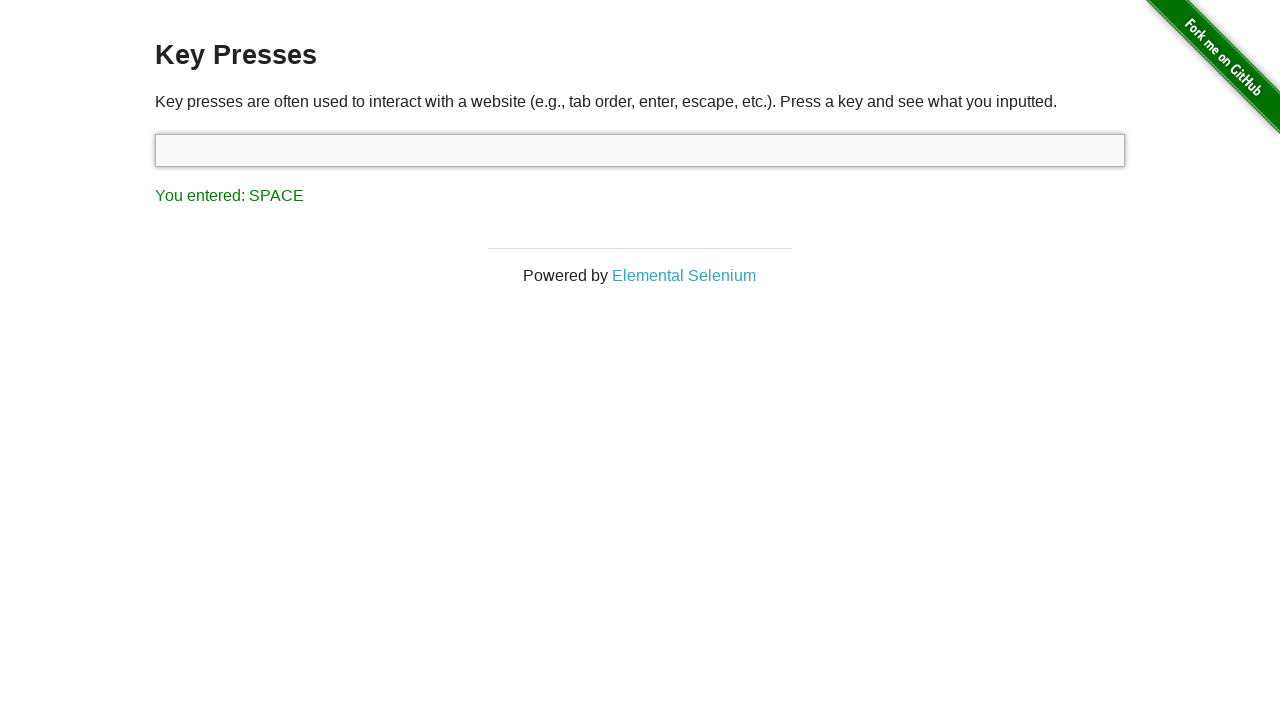

Retrieved result text content
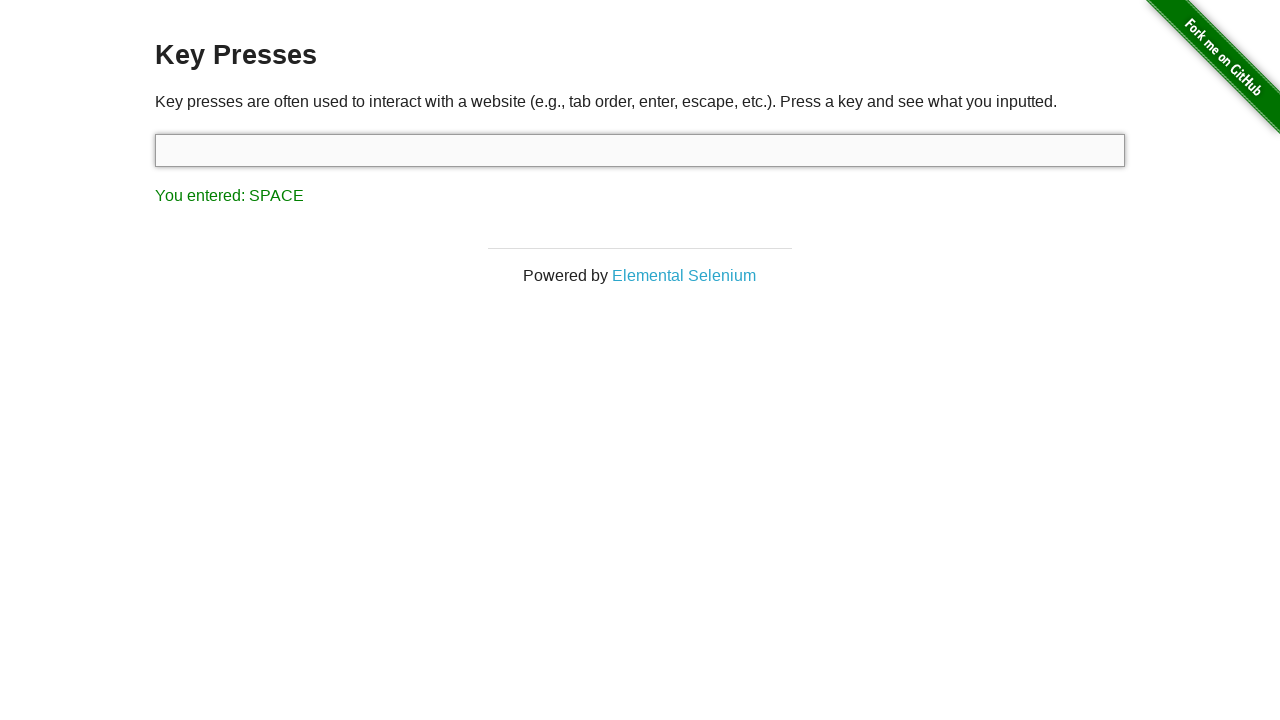

Verified result text shows 'You entered: SPACE'
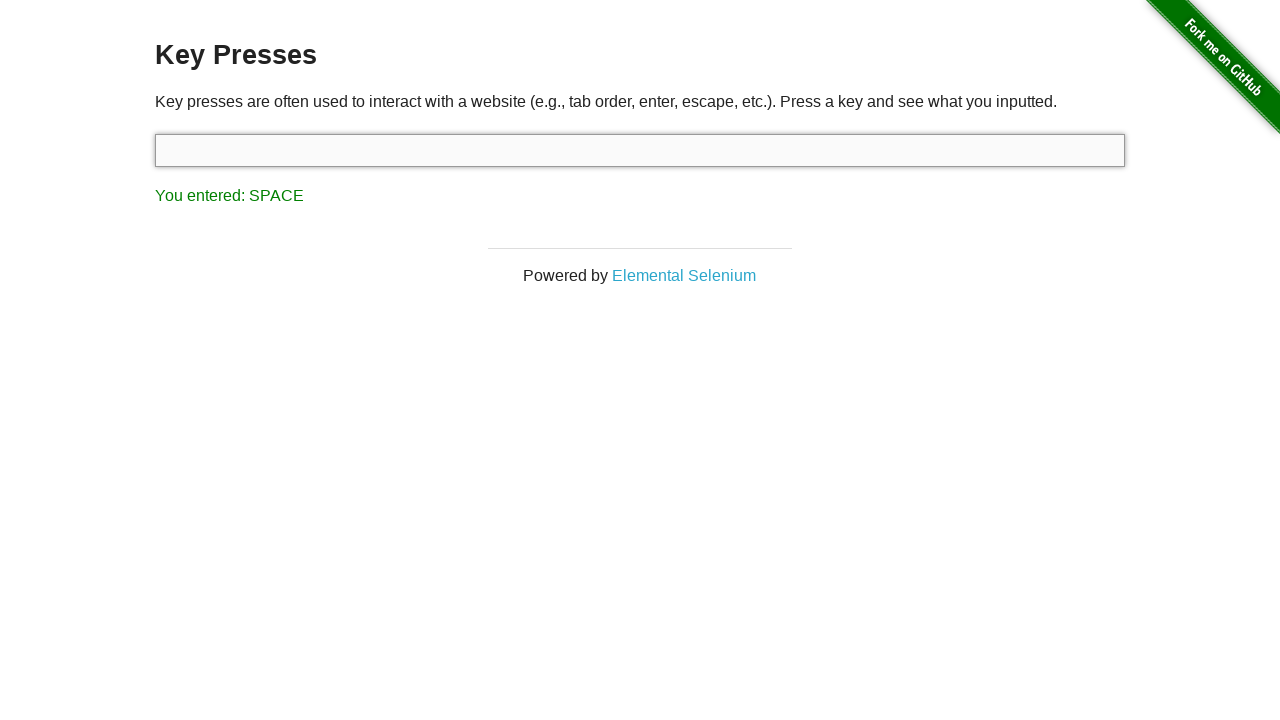

Pressed Tab key using keyboard
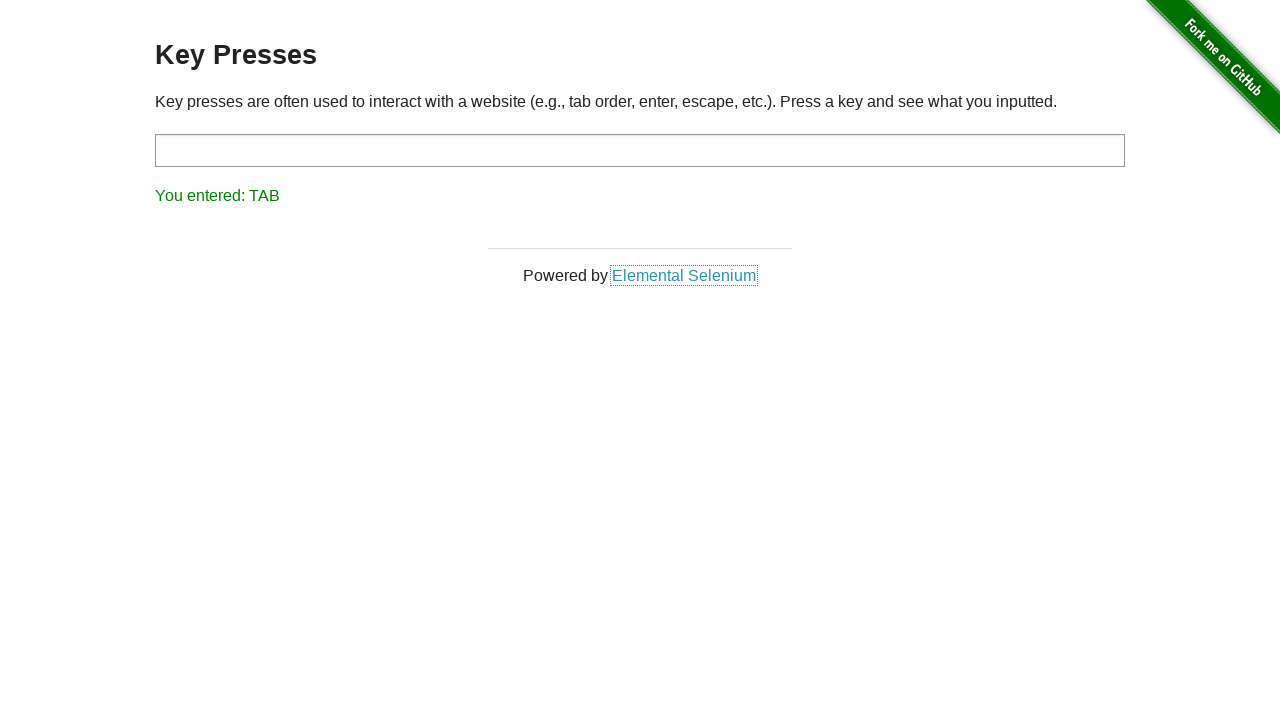

Retrieved result text content after Tab key press
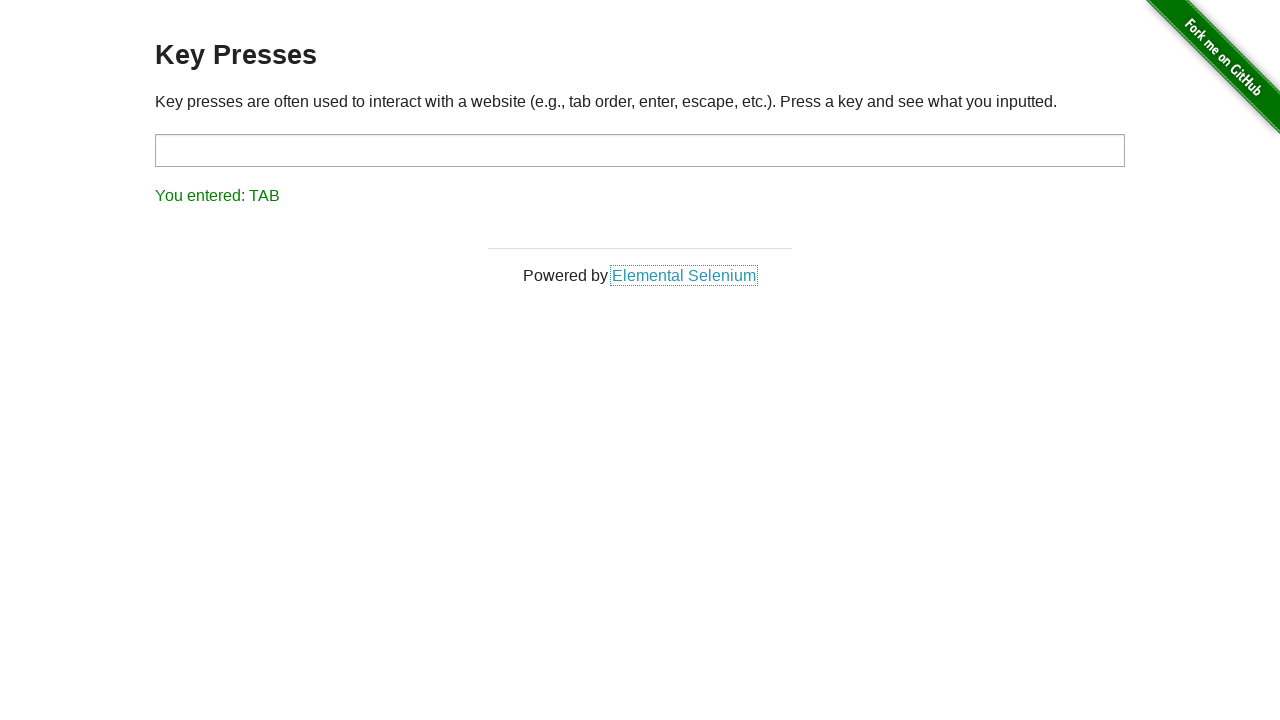

Verified result text shows 'You entered: TAB'
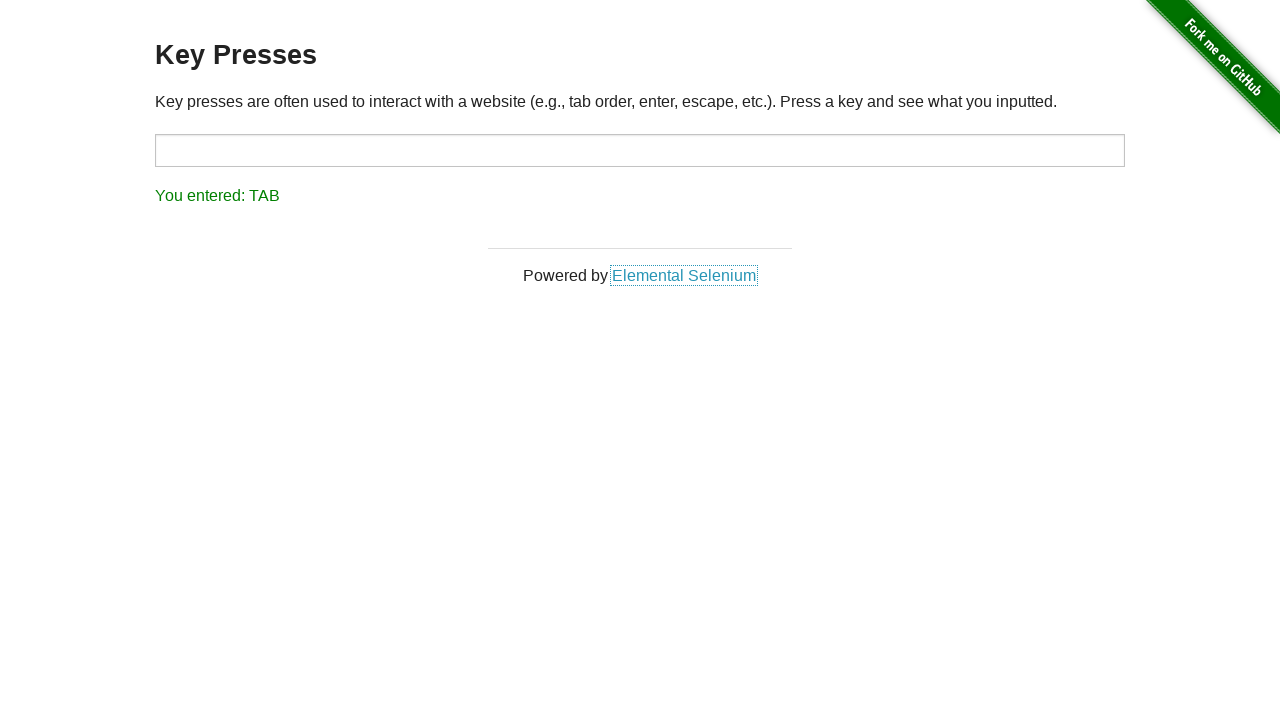

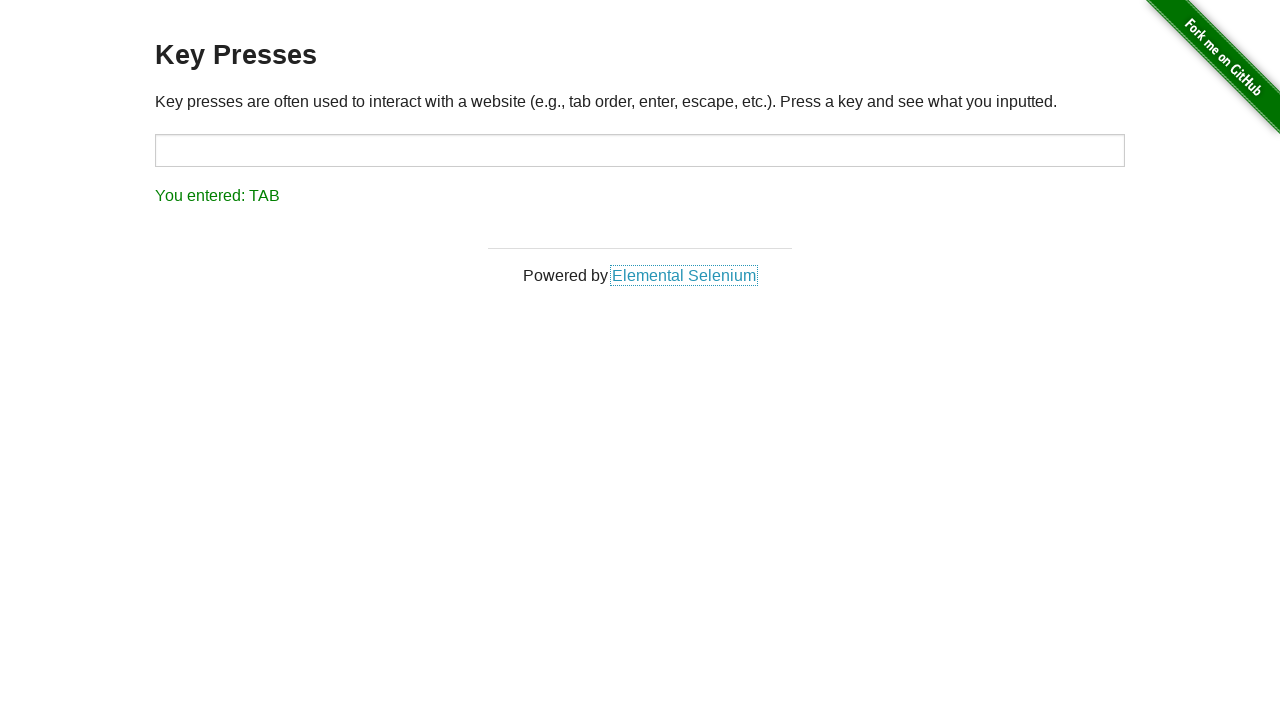